Tests JavaScript alert functionality by filling a name field and clicking the alert button on the Rahul Shetty Academy practice page

Starting URL: https://rahulshettyacademy.com/AutomationPractice/

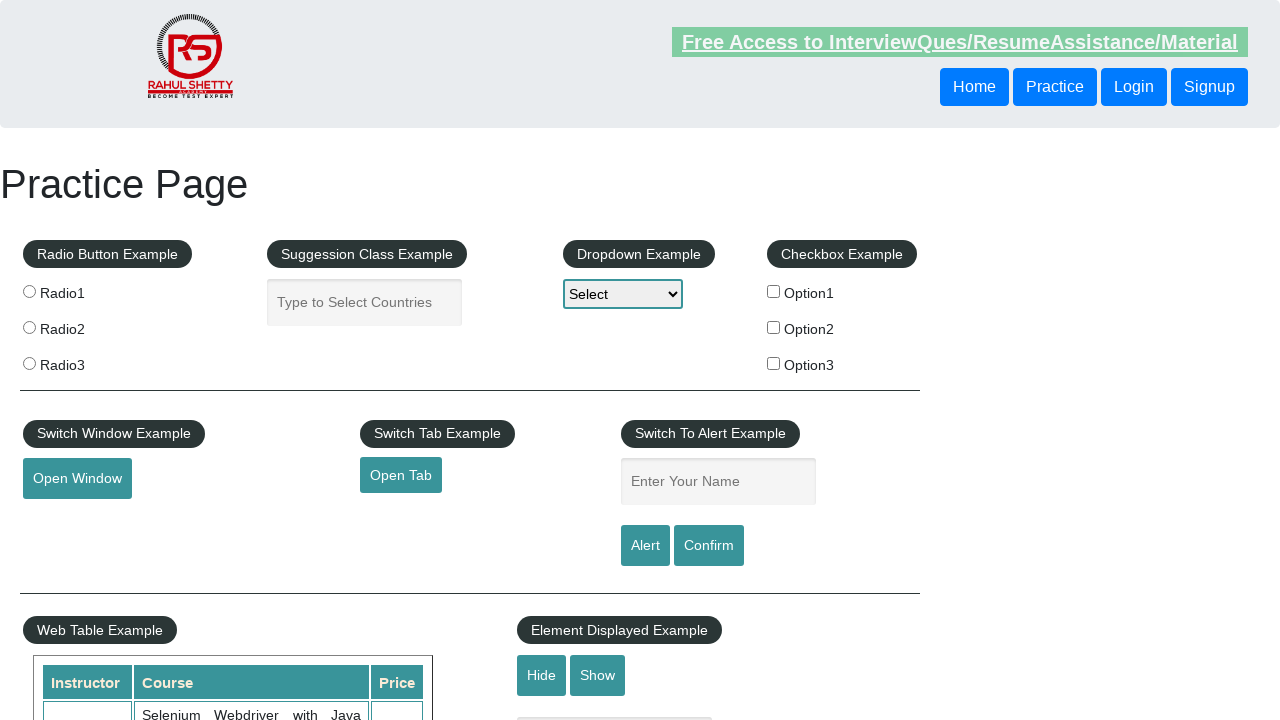

Filled name field with 'Suresh' on #name
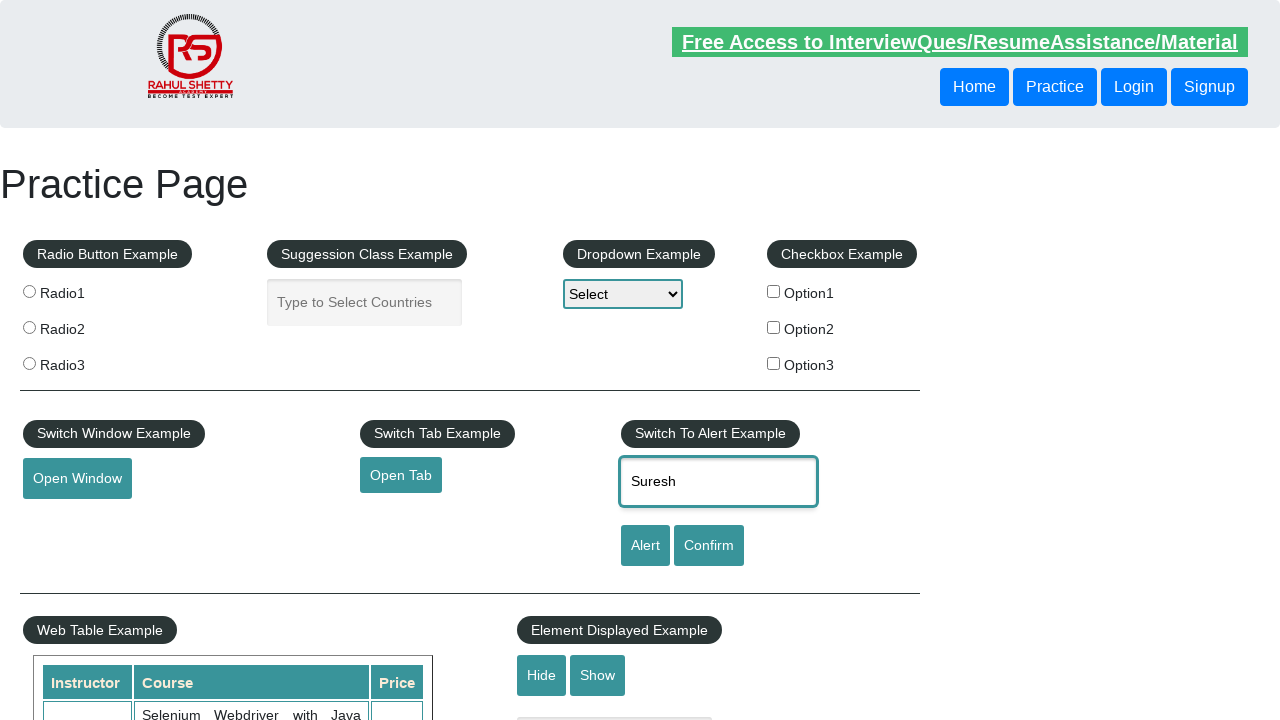

Clicked alert button at (645, 546) on #alertbtn
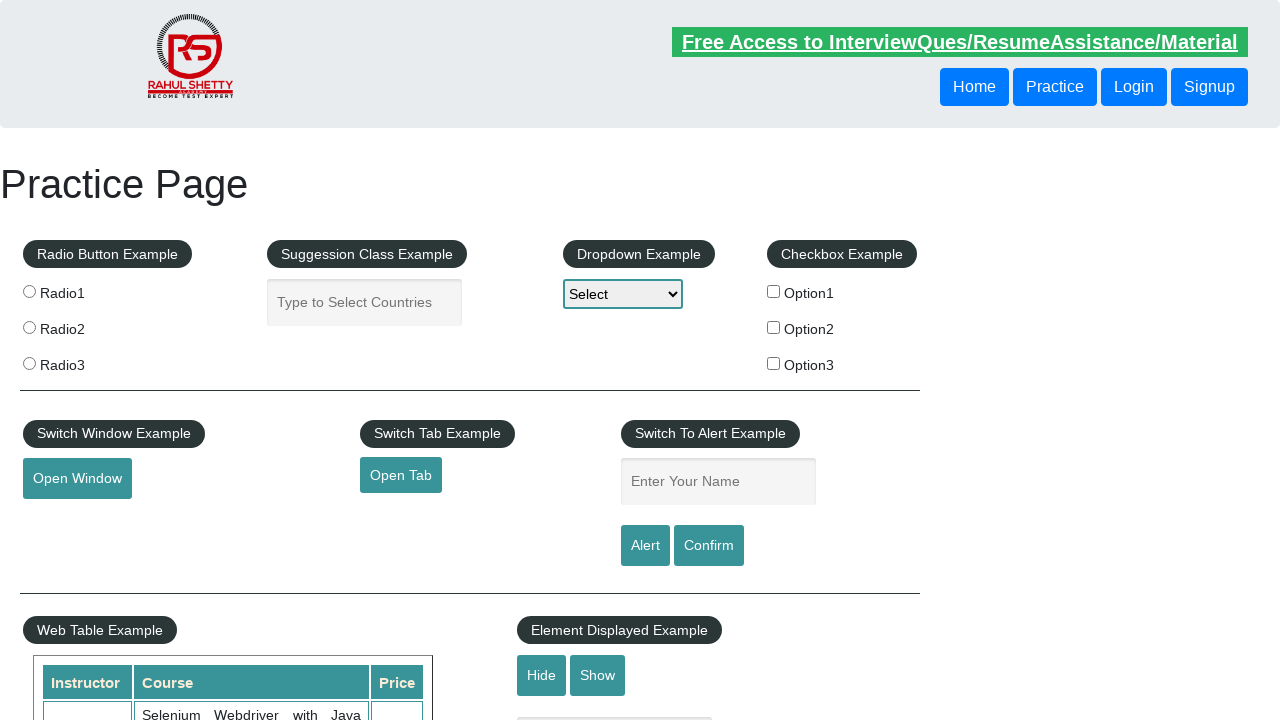

JavaScript alert dialog accepted
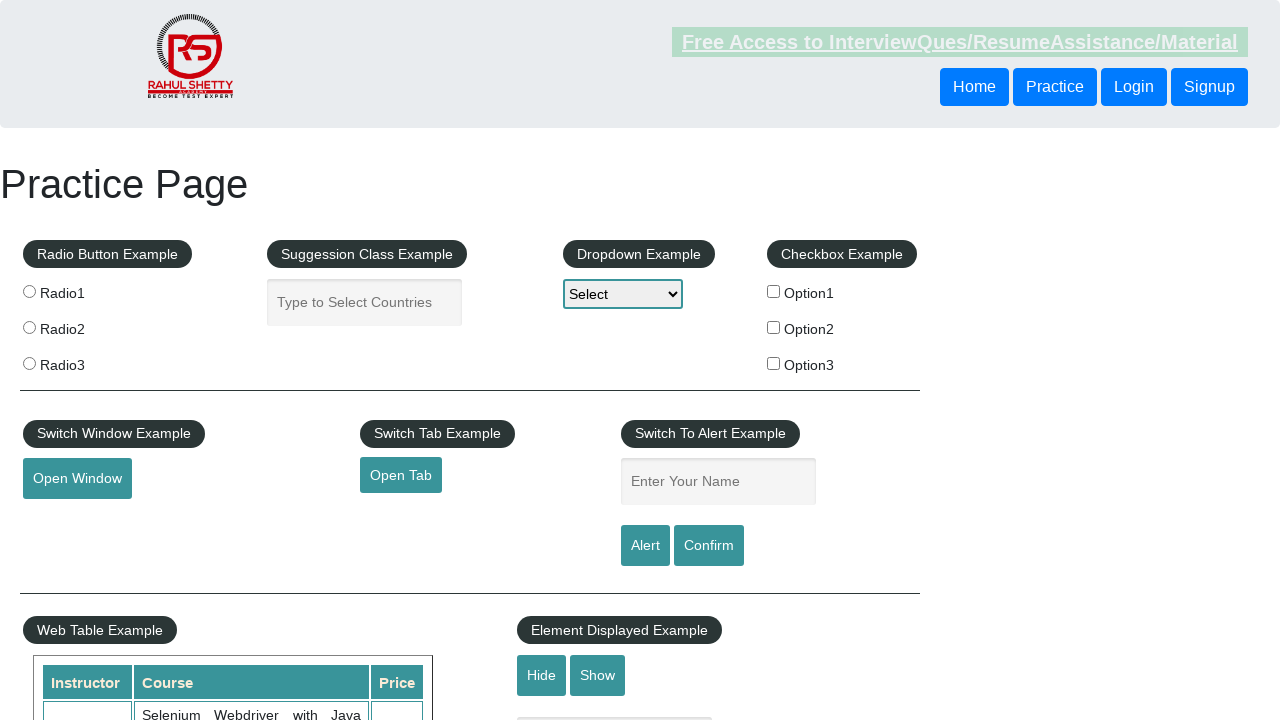

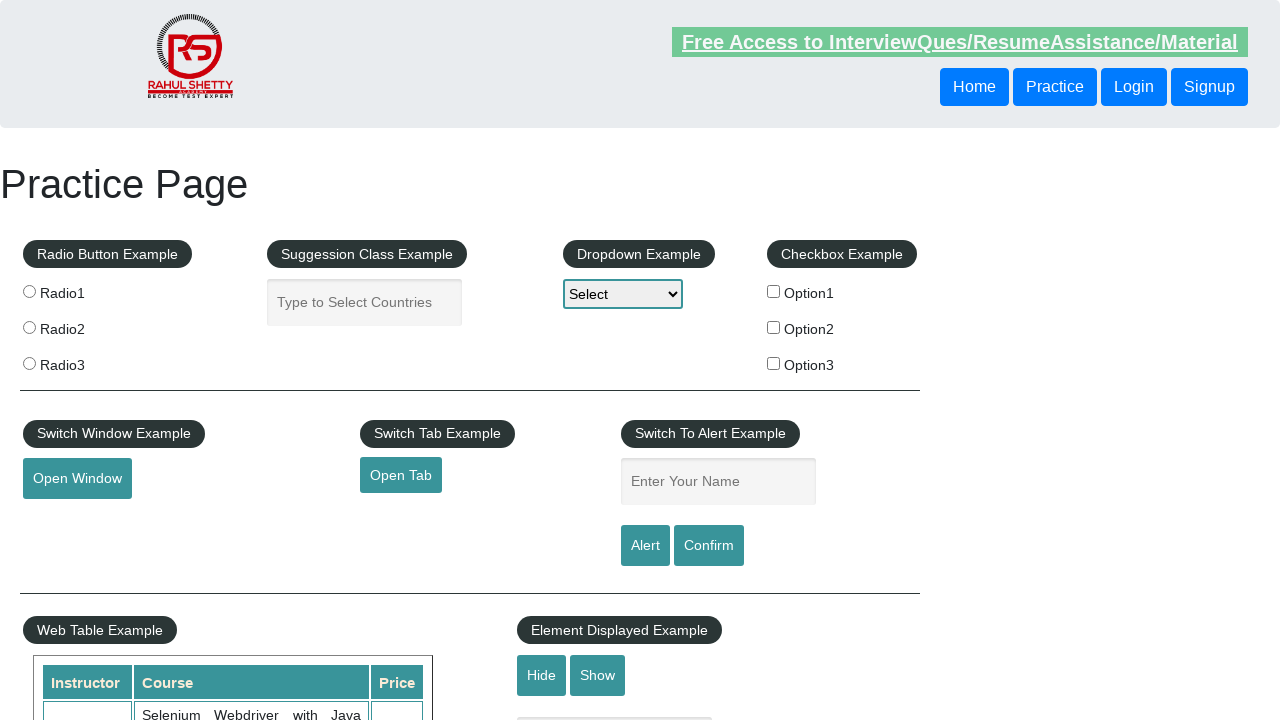